Tests jQuery UI datepicker functionality by entering a date via sendKeys and then selecting a future date using the datepicker navigation controls

Starting URL: https://jqueryui.com/datepicker/

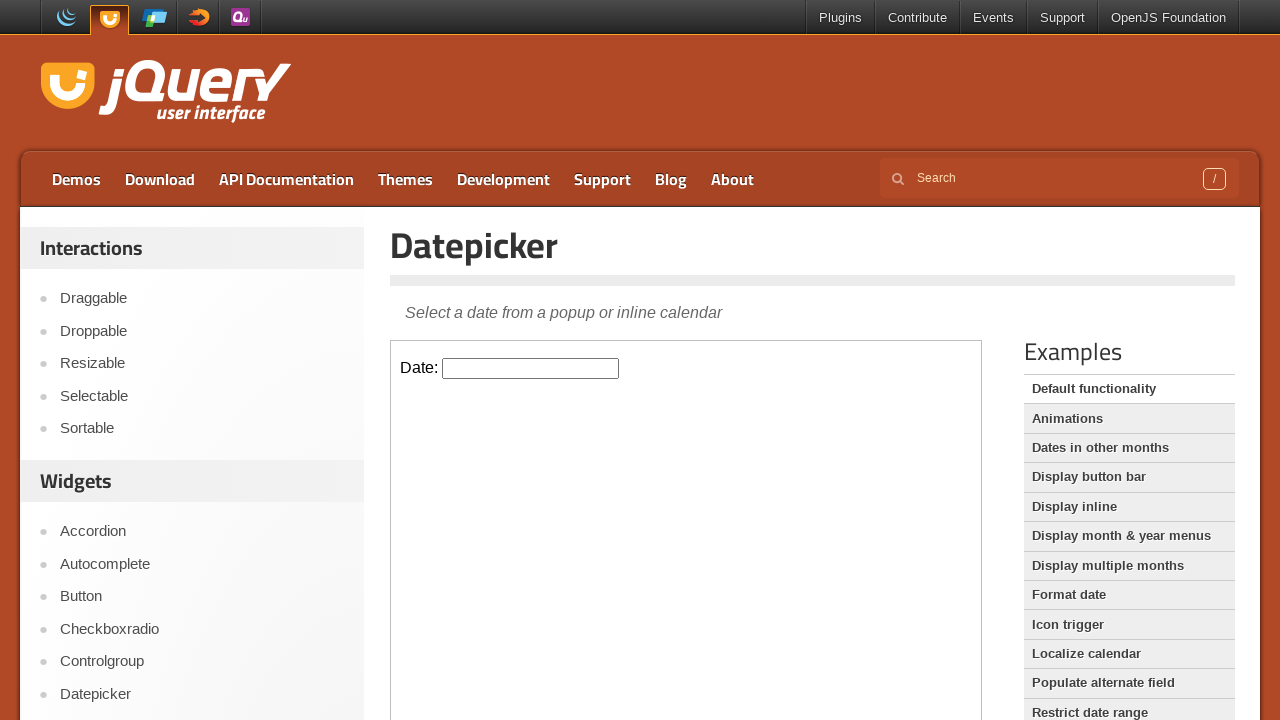

Located the iframe containing the datepicker
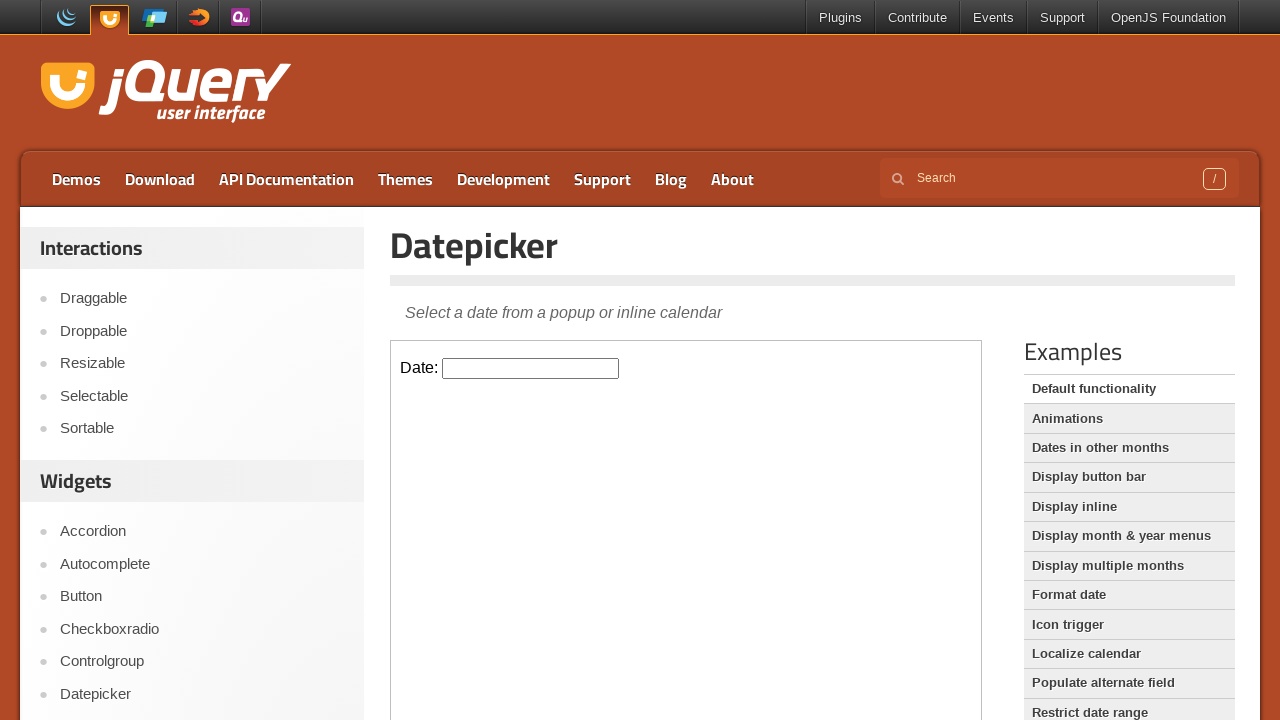

Filled datepicker input field with date '05/24/2025' on iframe >> nth=0 >> internal:control=enter-frame >> #datepicker
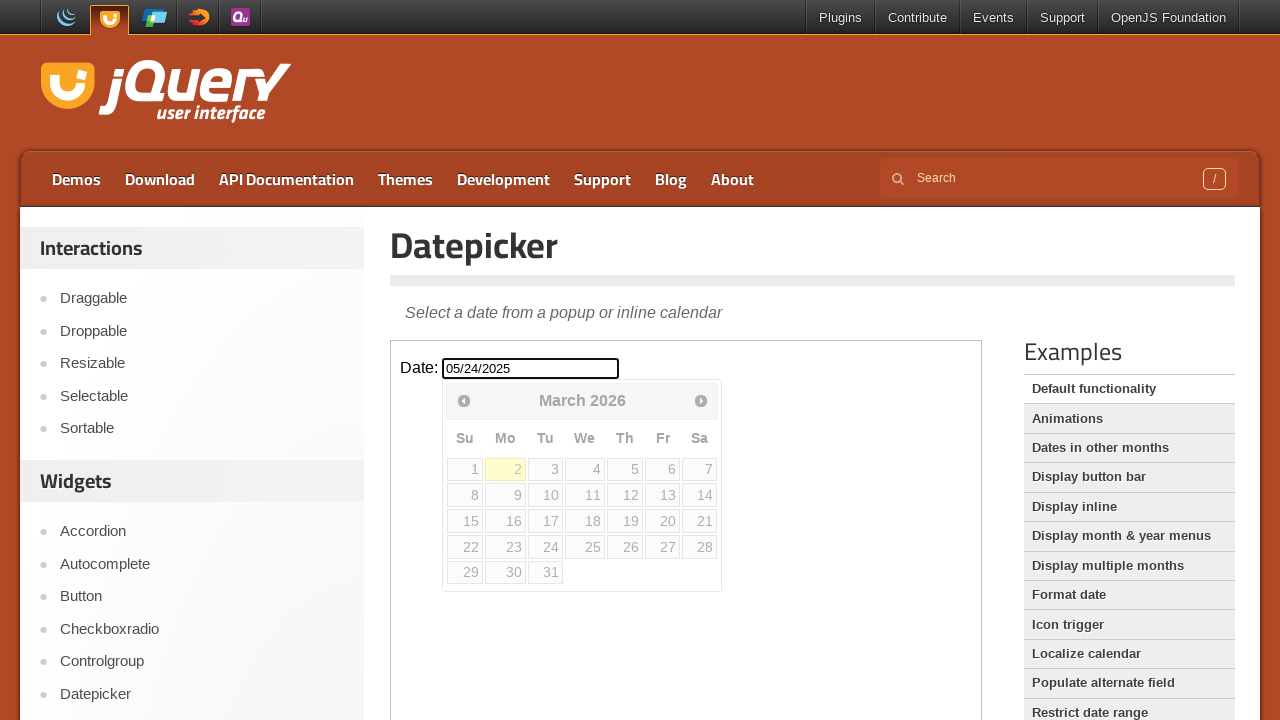

Clicked datepicker input to open calendar widget at (531, 368) on iframe >> nth=0 >> internal:control=enter-frame >> #datepicker
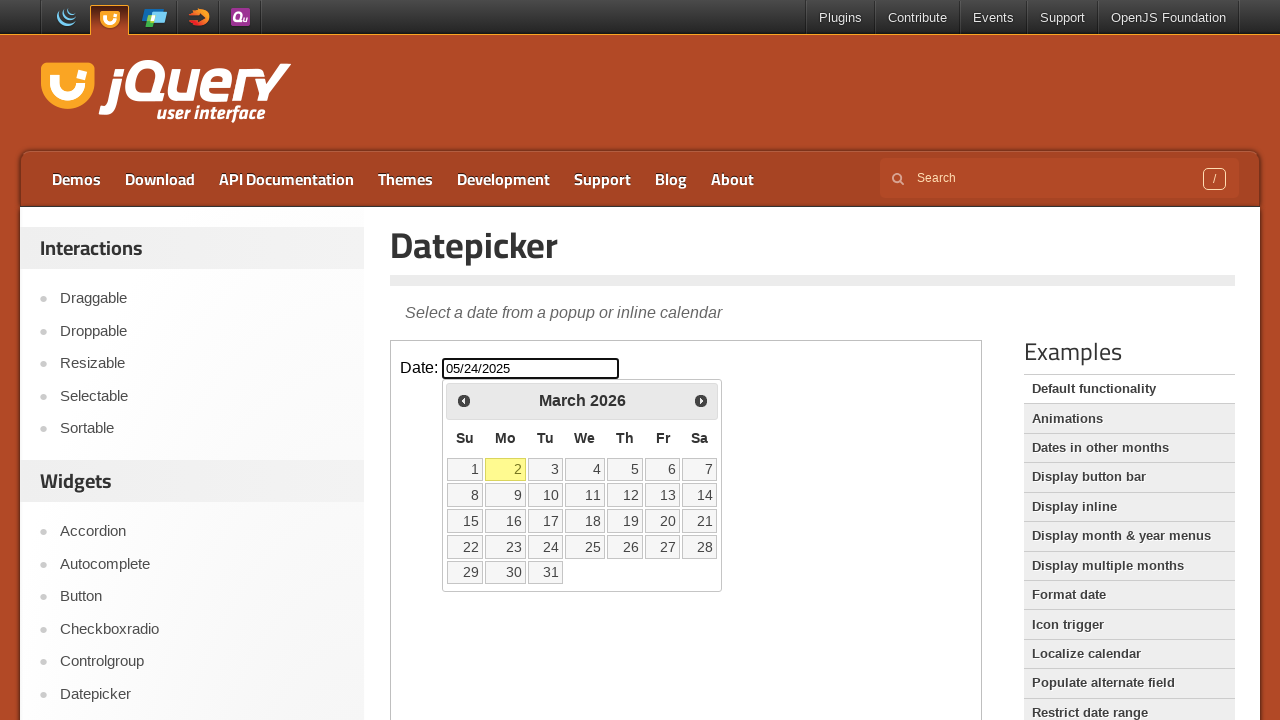

Clicked next arrow to navigate forward (current: March 2026) at (701, 400) on iframe >> nth=0 >> internal:control=enter-frame >> xpath=//span[@class='ui-icon 
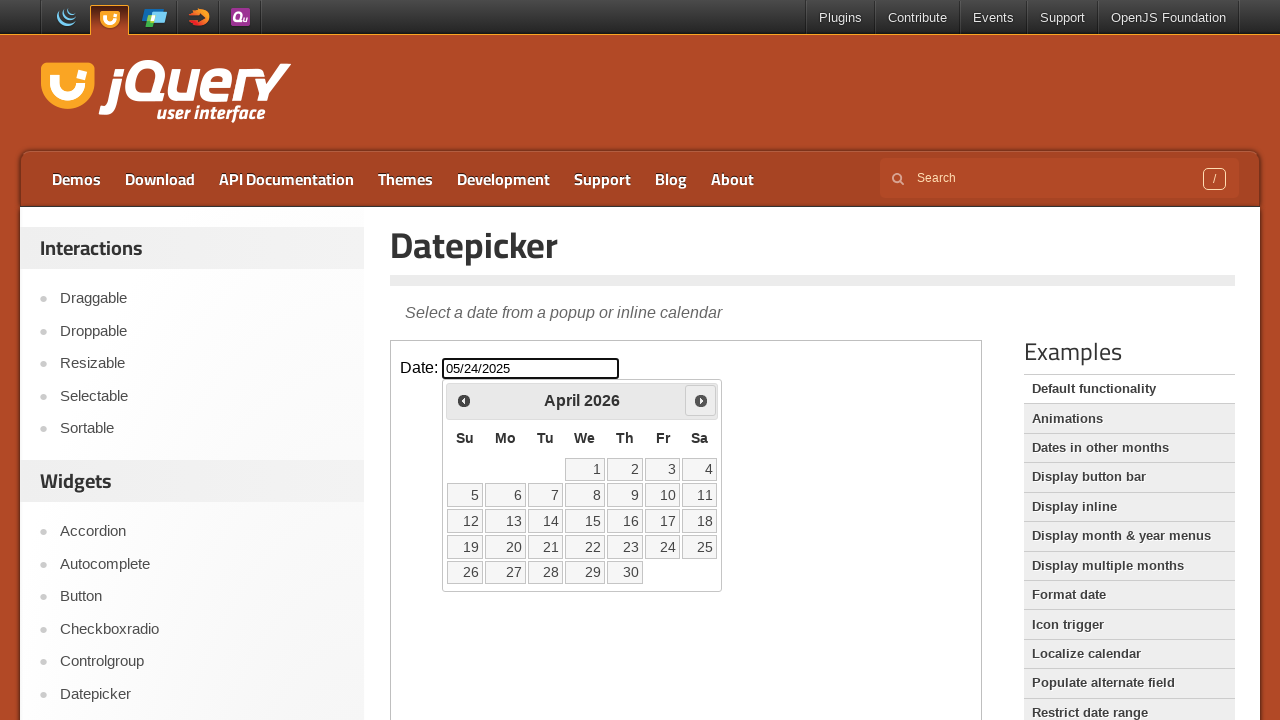

Waited 200ms for calendar to update
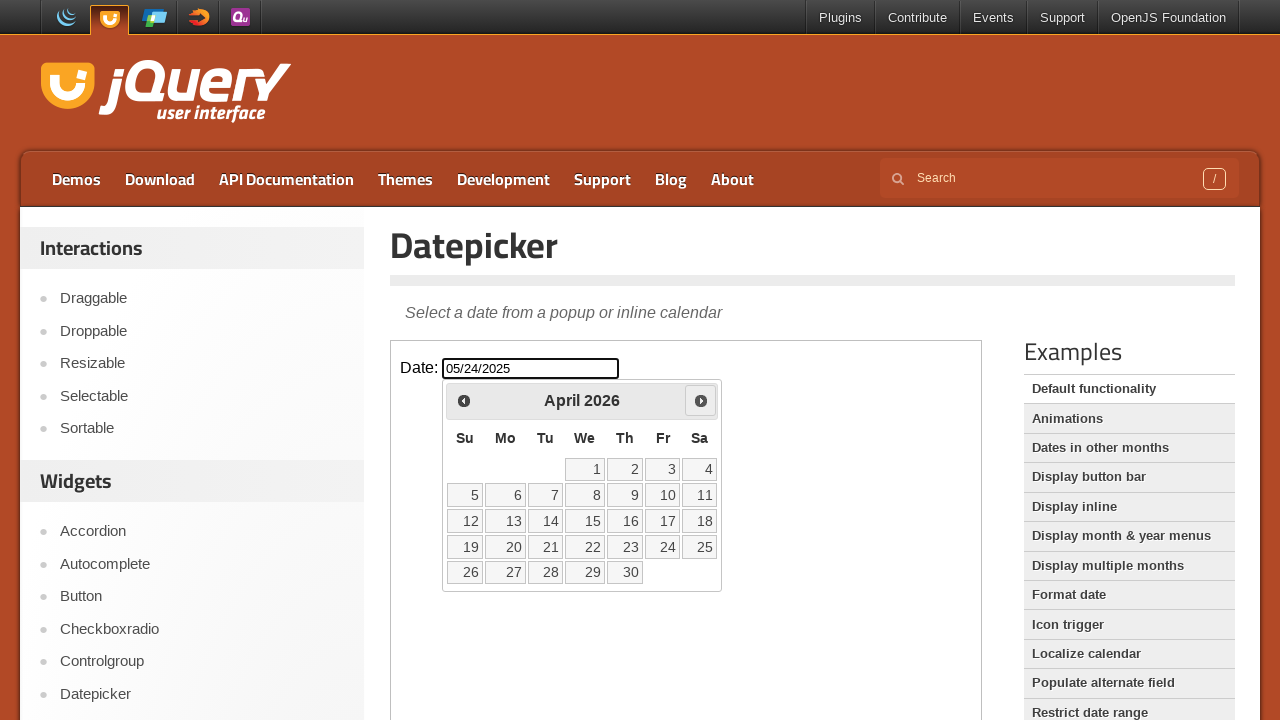

Clicked next arrow to navigate forward (current: April 2026) at (701, 400) on iframe >> nth=0 >> internal:control=enter-frame >> xpath=//span[@class='ui-icon 
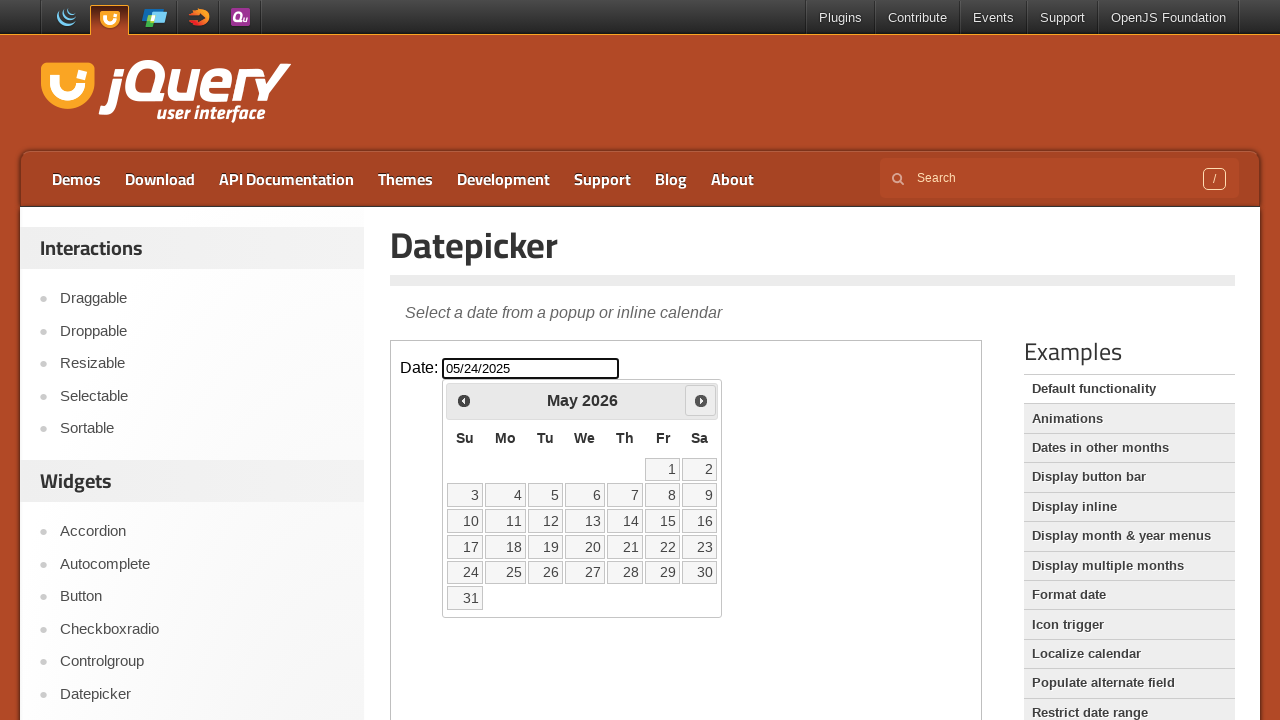

Waited 200ms for calendar to update
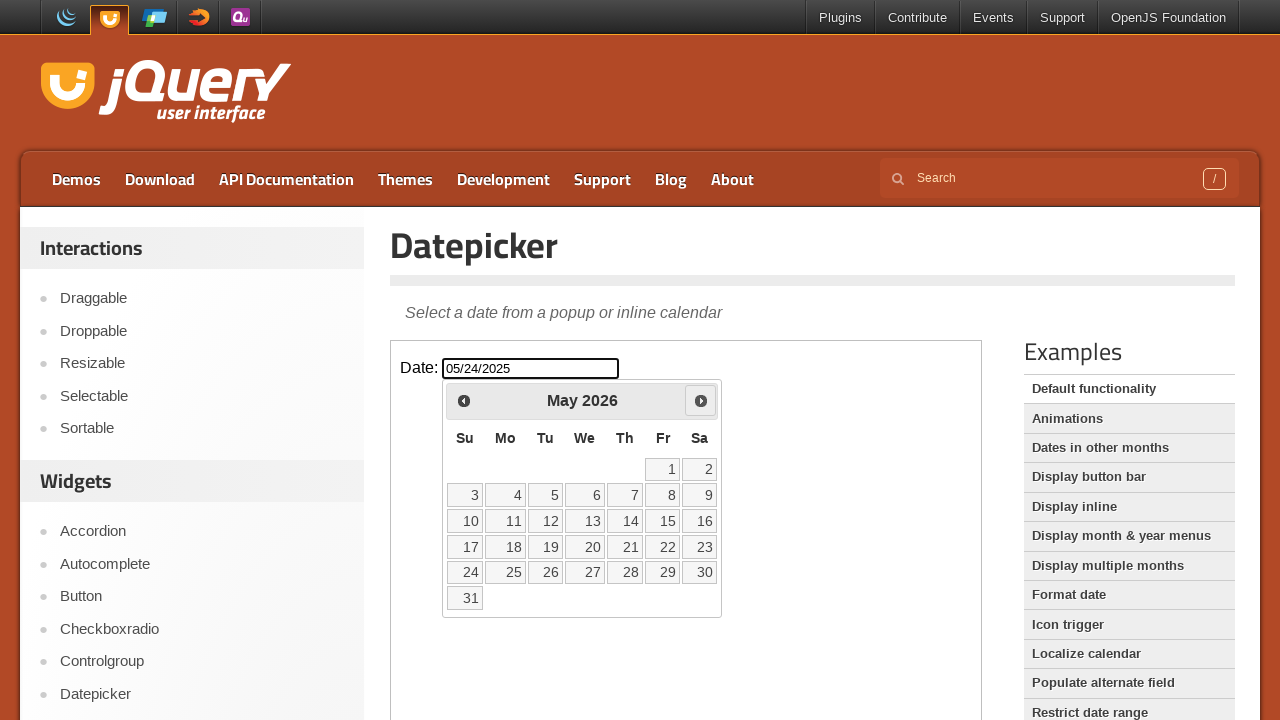

Reached target month/year: May 2026
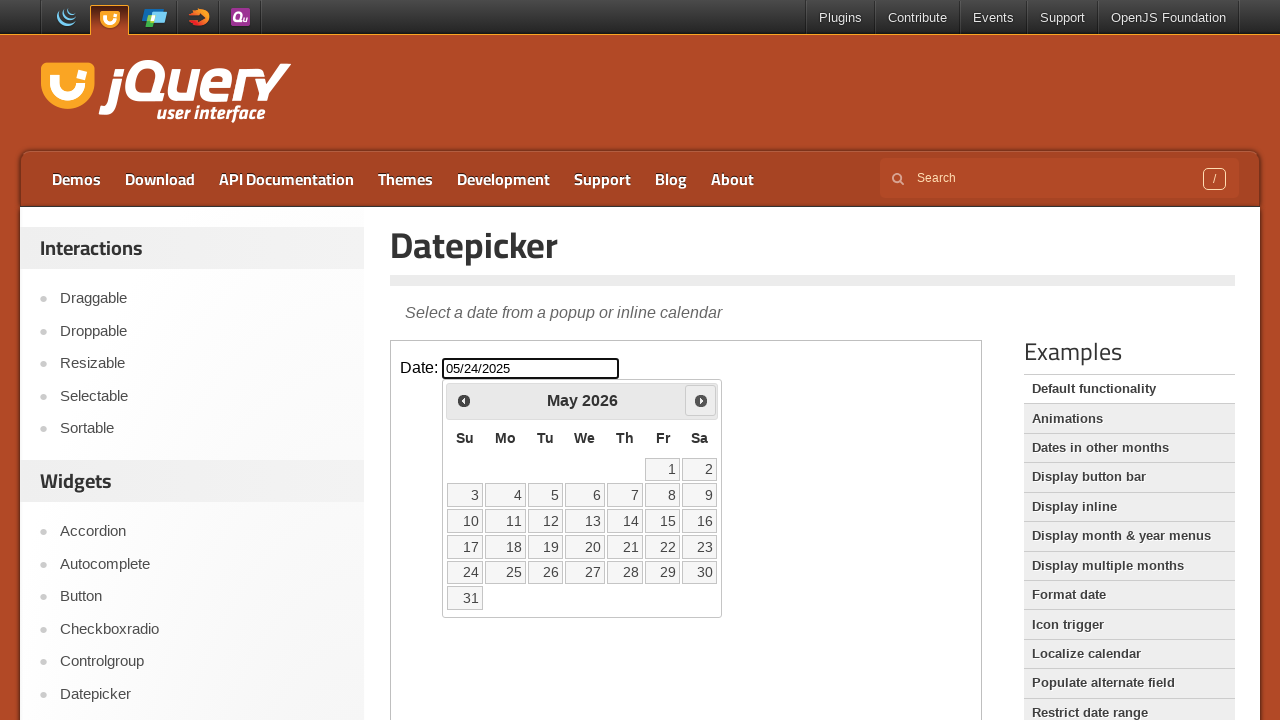

Clicked date '15' in the datepicker calendar at (663, 521) on iframe >> nth=0 >> internal:control=enter-frame >> xpath=//table[@class='ui-date
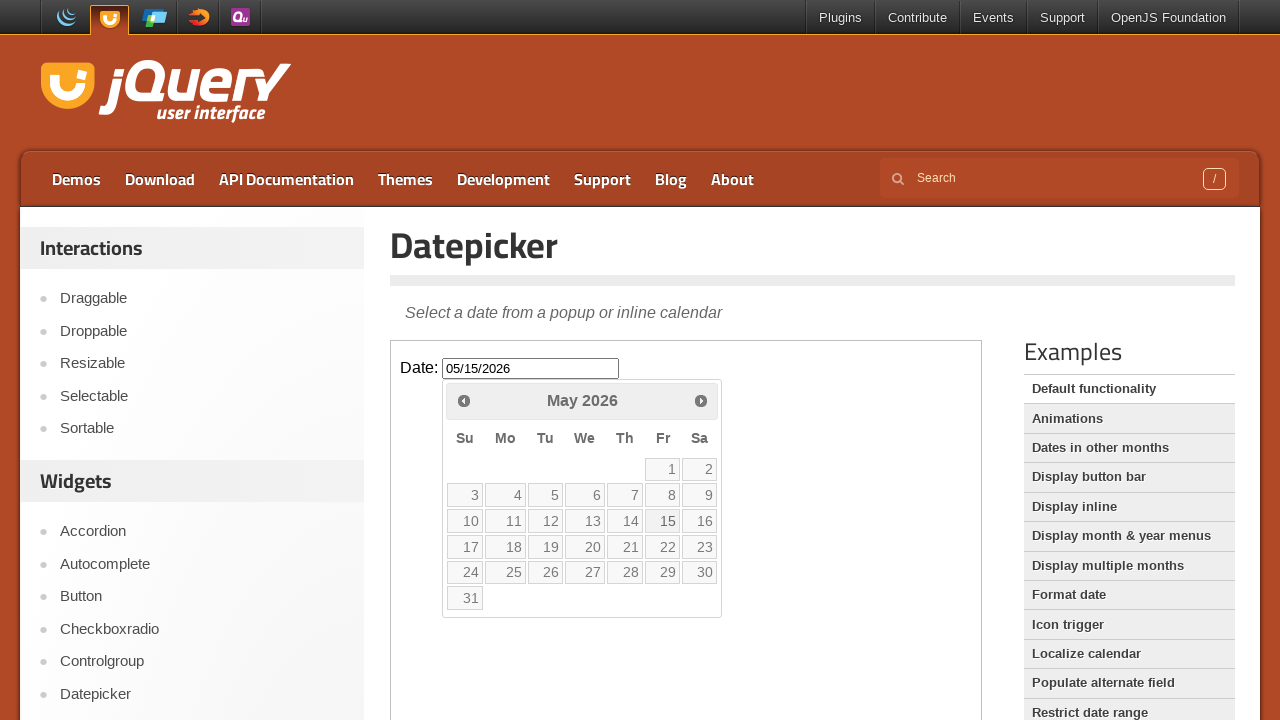

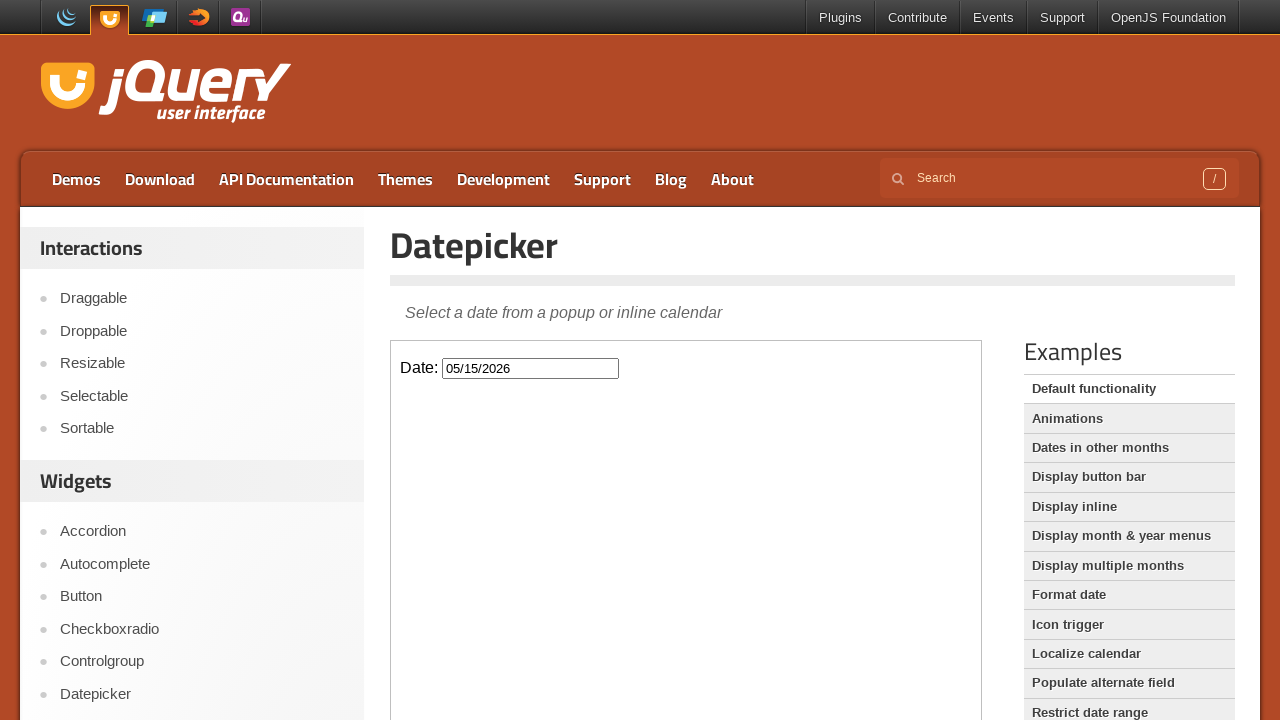